Tests adding todo items by filling the input field and pressing Enter, then verifying the items appear in the list

Starting URL: https://demo.playwright.dev/todomvc

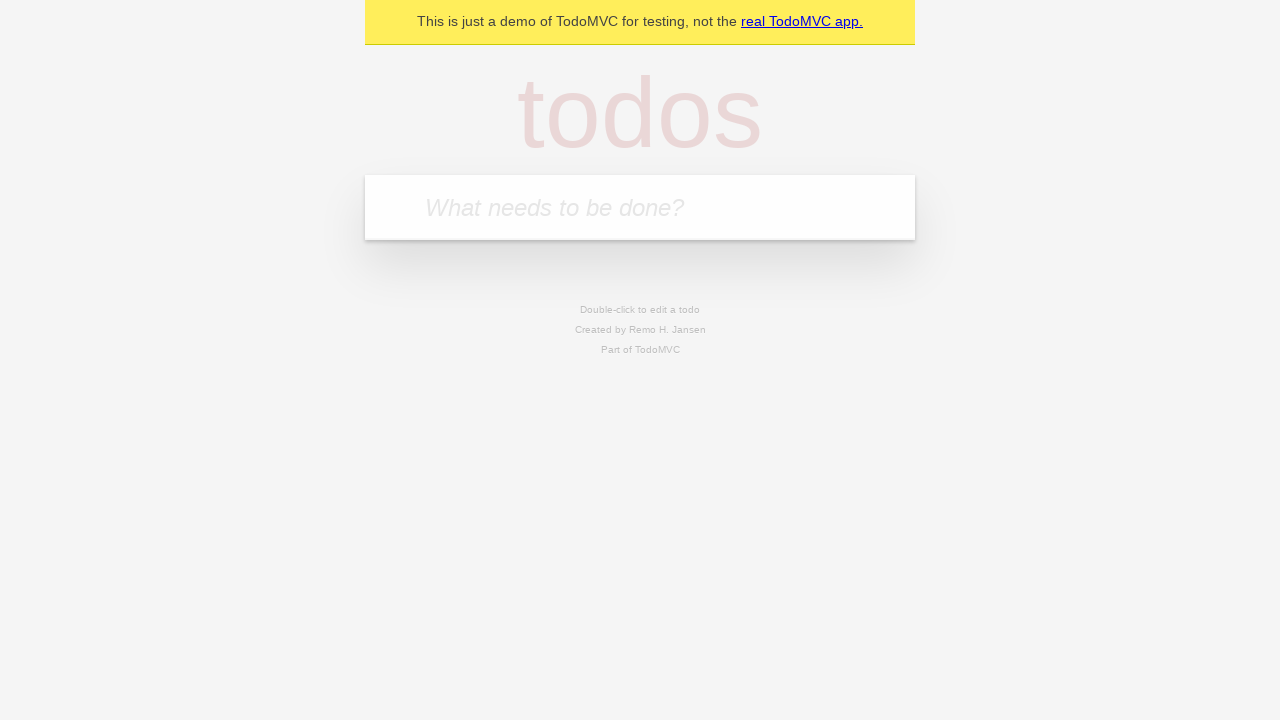

Filled todo input field with 'watch monty python' on internal:attr=[placeholder="What needs to be done?"i]
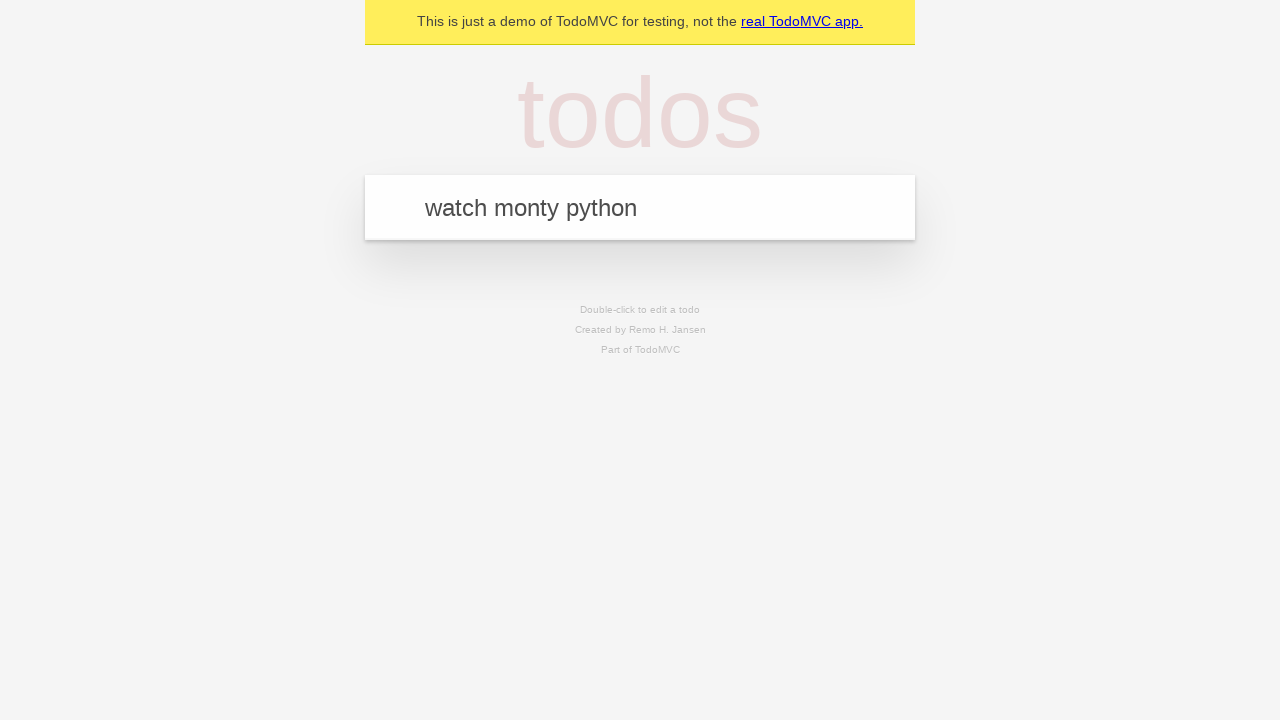

Pressed Enter to add first todo item on internal:attr=[placeholder="What needs to be done?"i]
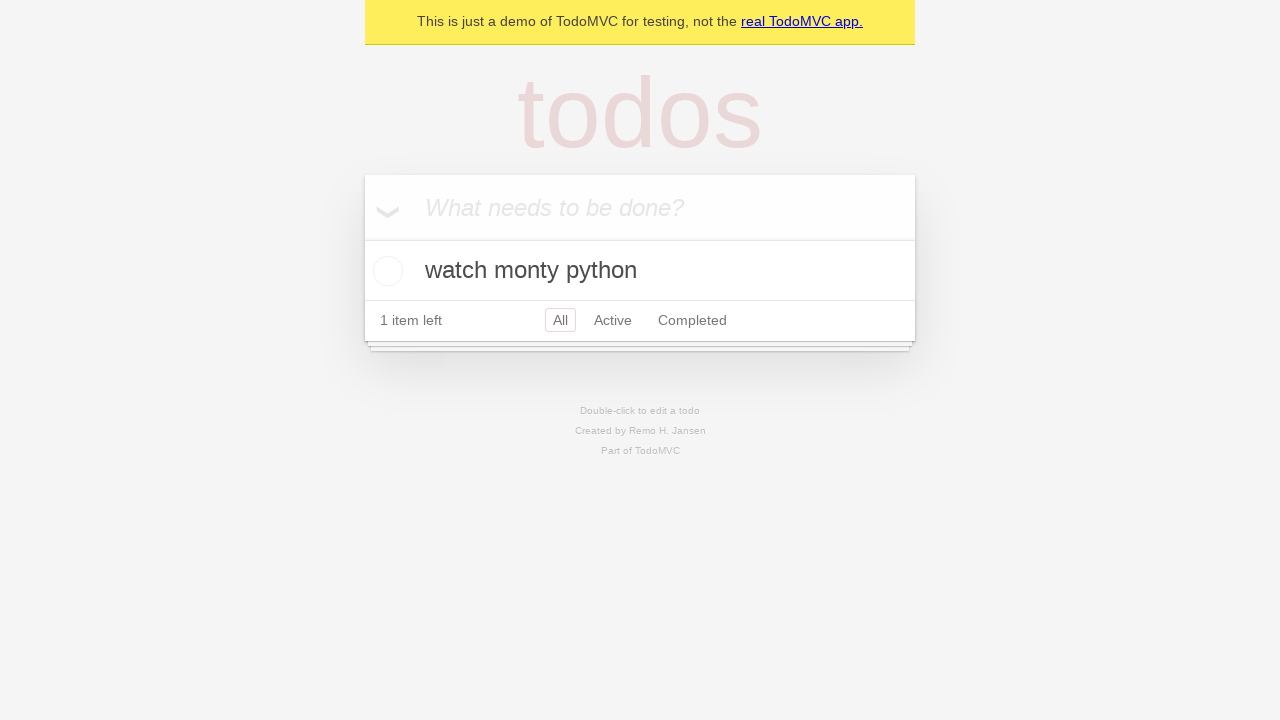

First todo item appeared in the list
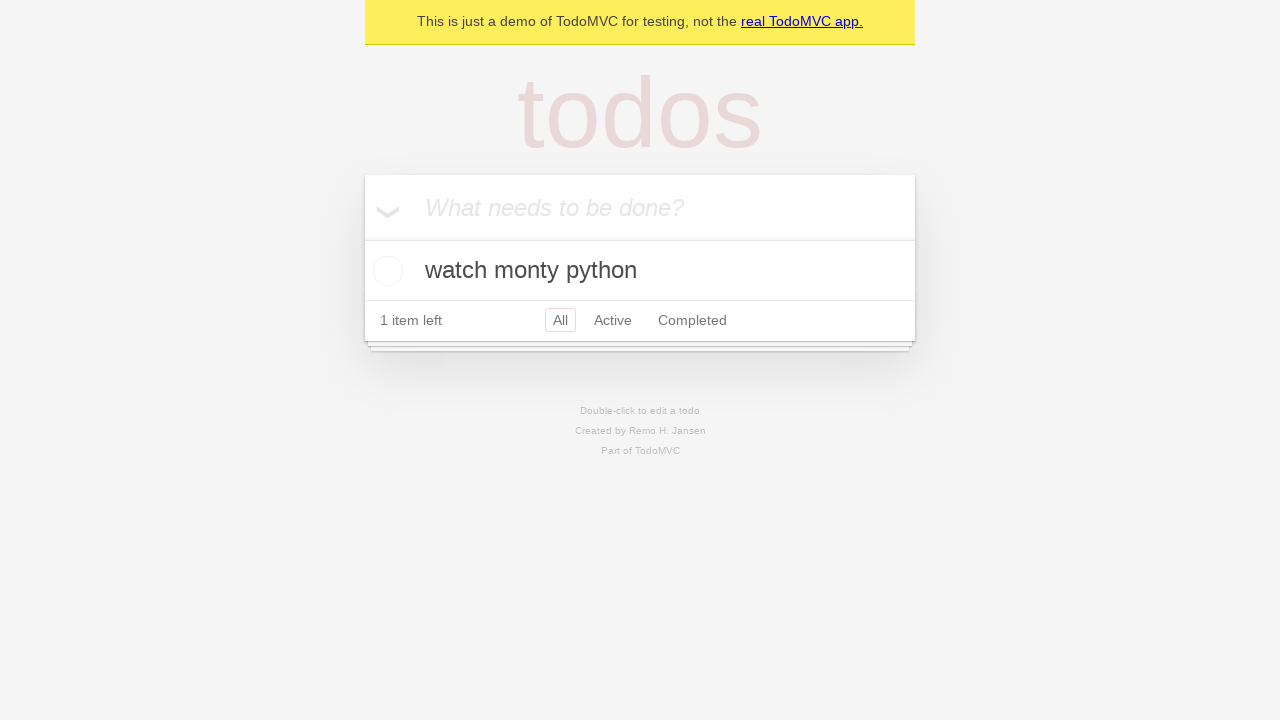

Filled todo input field with 'feed the cat' on internal:attr=[placeholder="What needs to be done?"i]
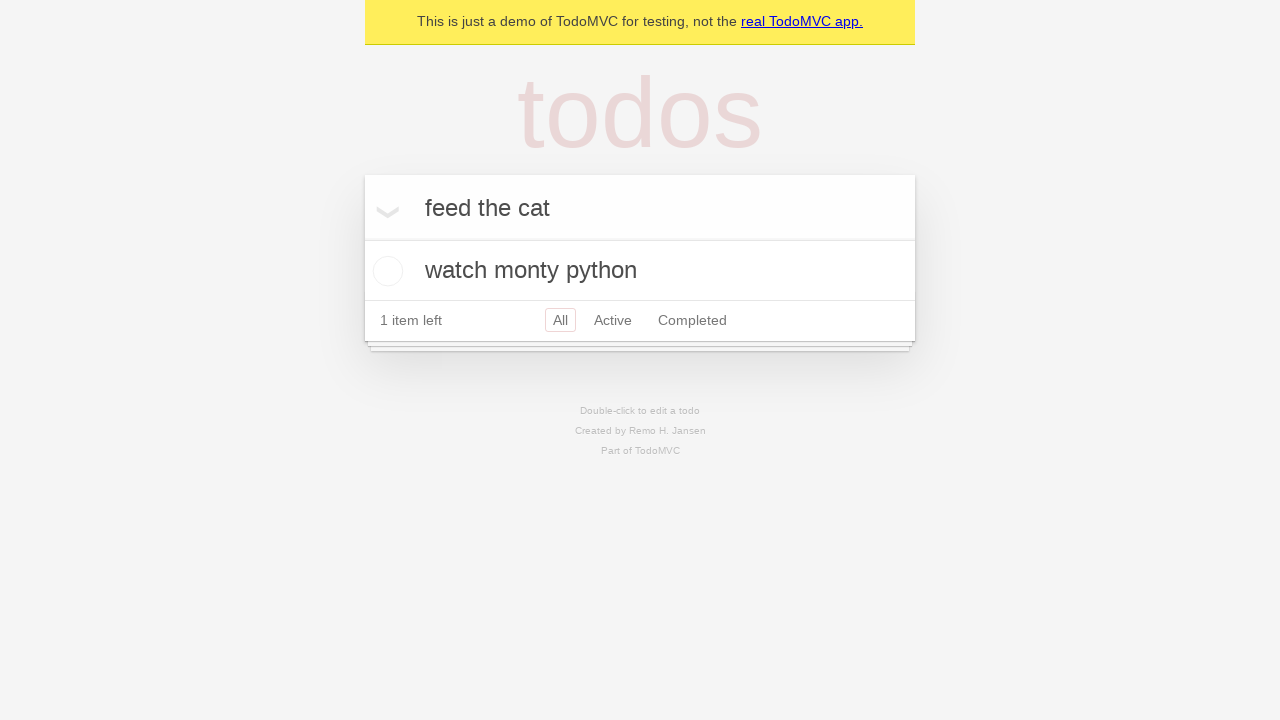

Pressed Enter to add second todo item on internal:attr=[placeholder="What needs to be done?"i]
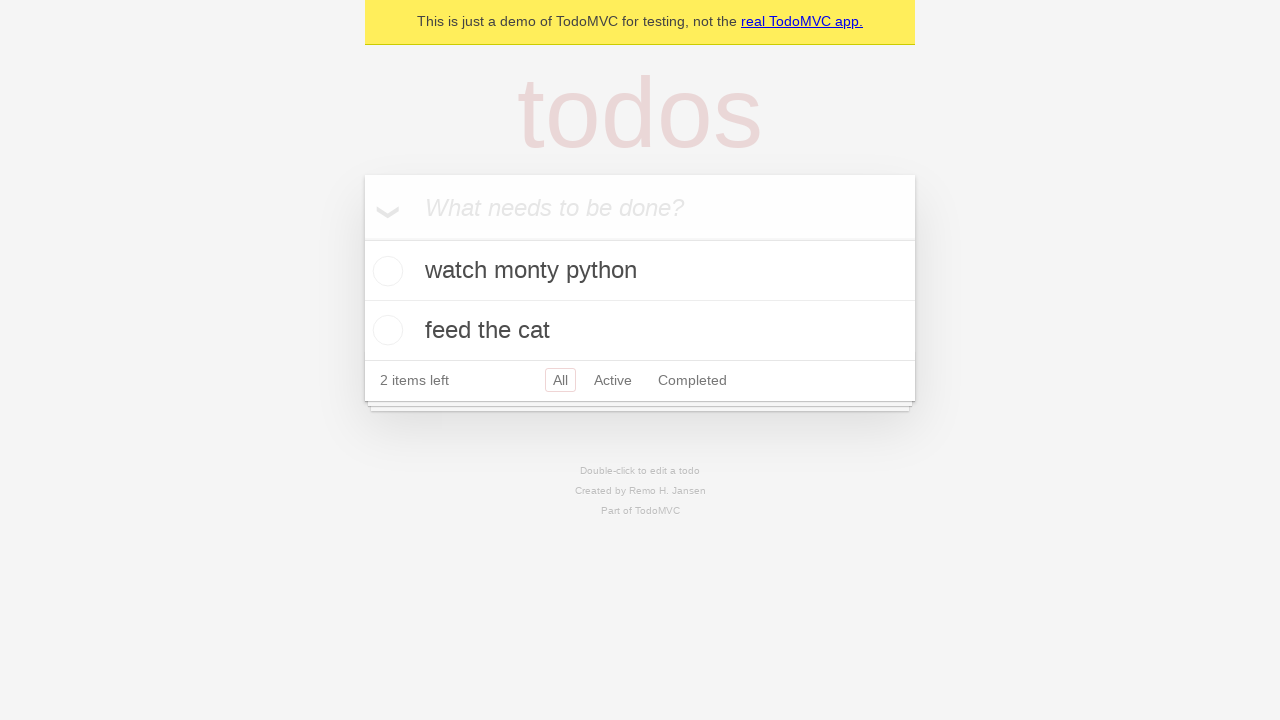

Second todo item appeared in the list, both todos now visible
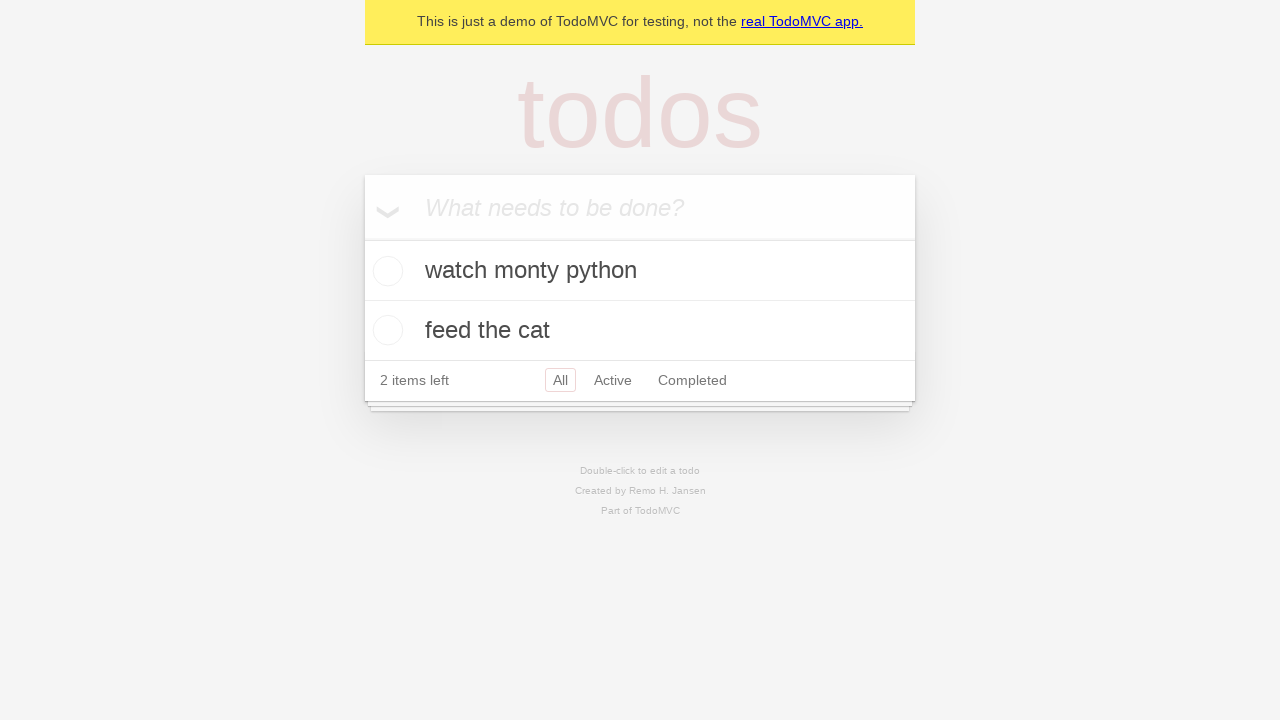

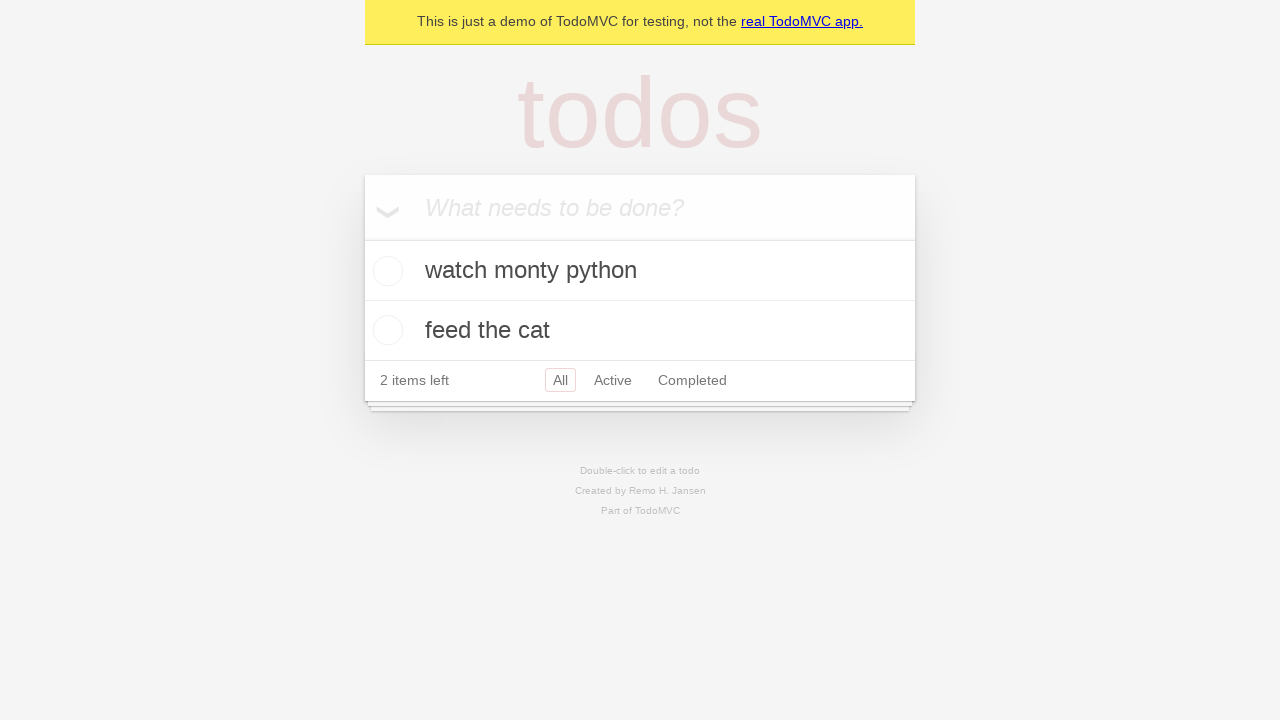